Tests the Selenium web form by filling a text input field and submitting the form, then verifying the confirmation message appears

Starting URL: https://www.selenium.dev/selenium/web/web-form.html

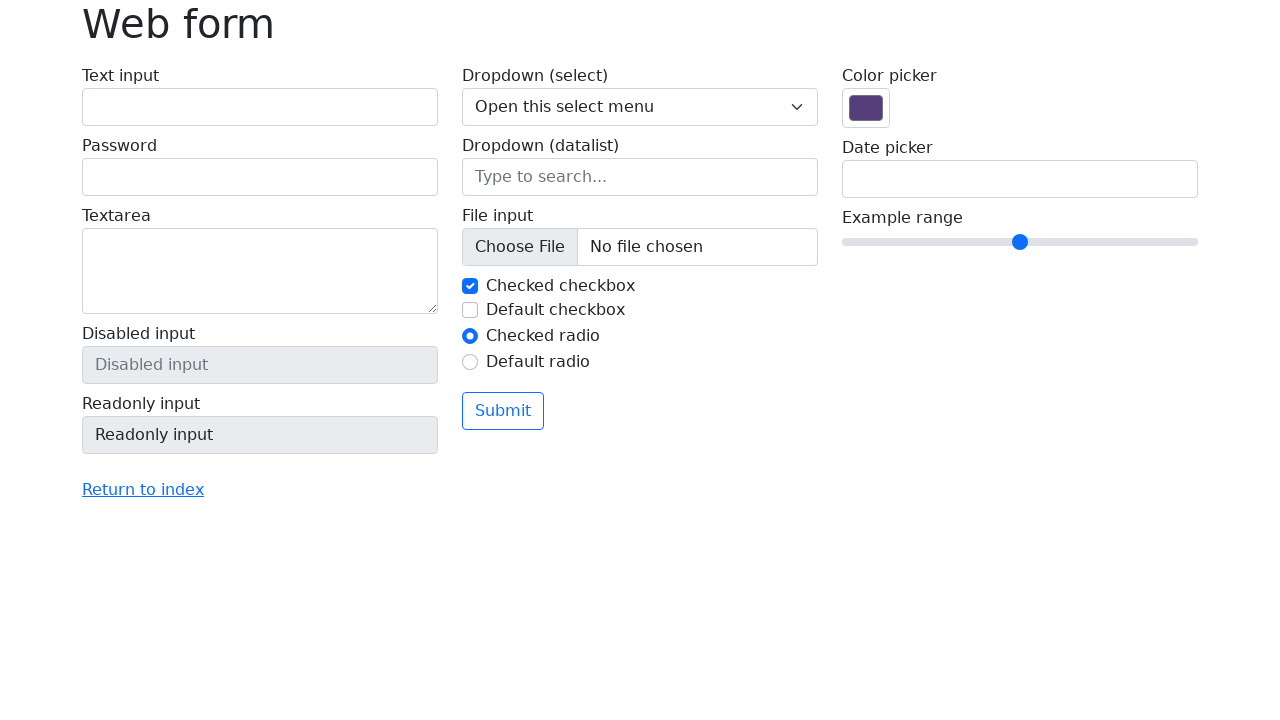

Filled text input field with 'Selenium' on input[name='my-text']
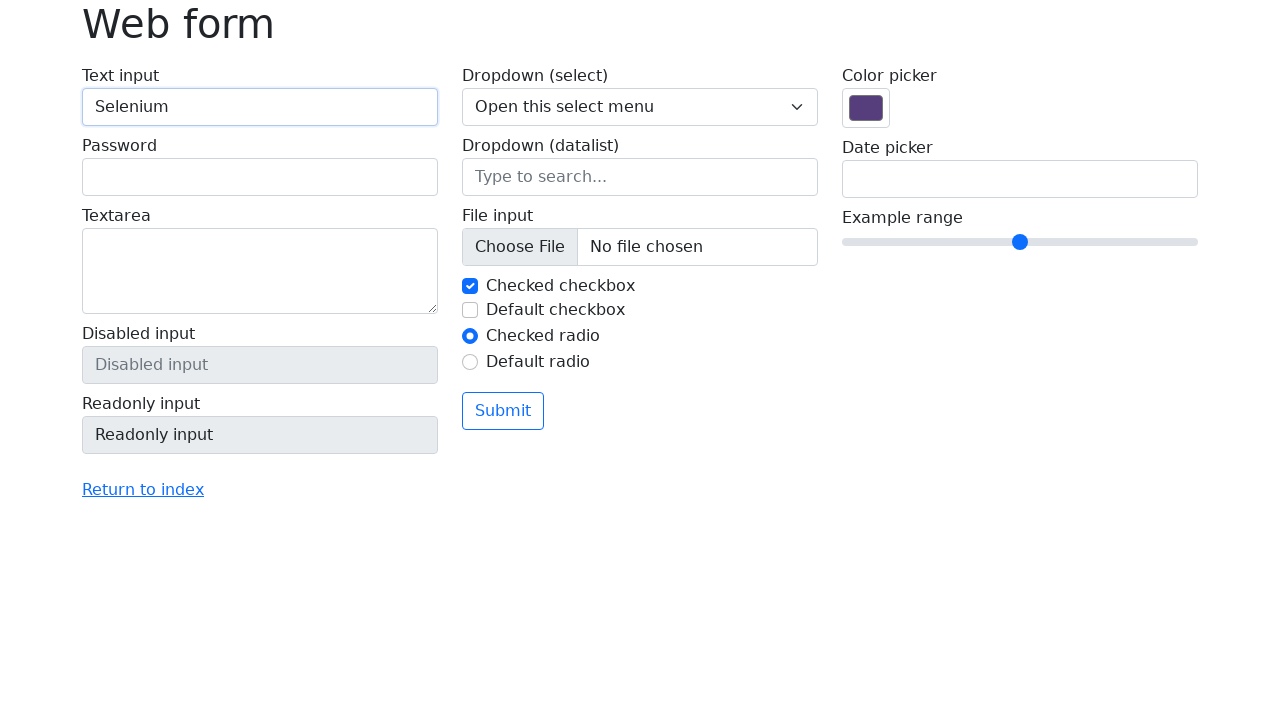

Clicked submit button at (503, 411) on button
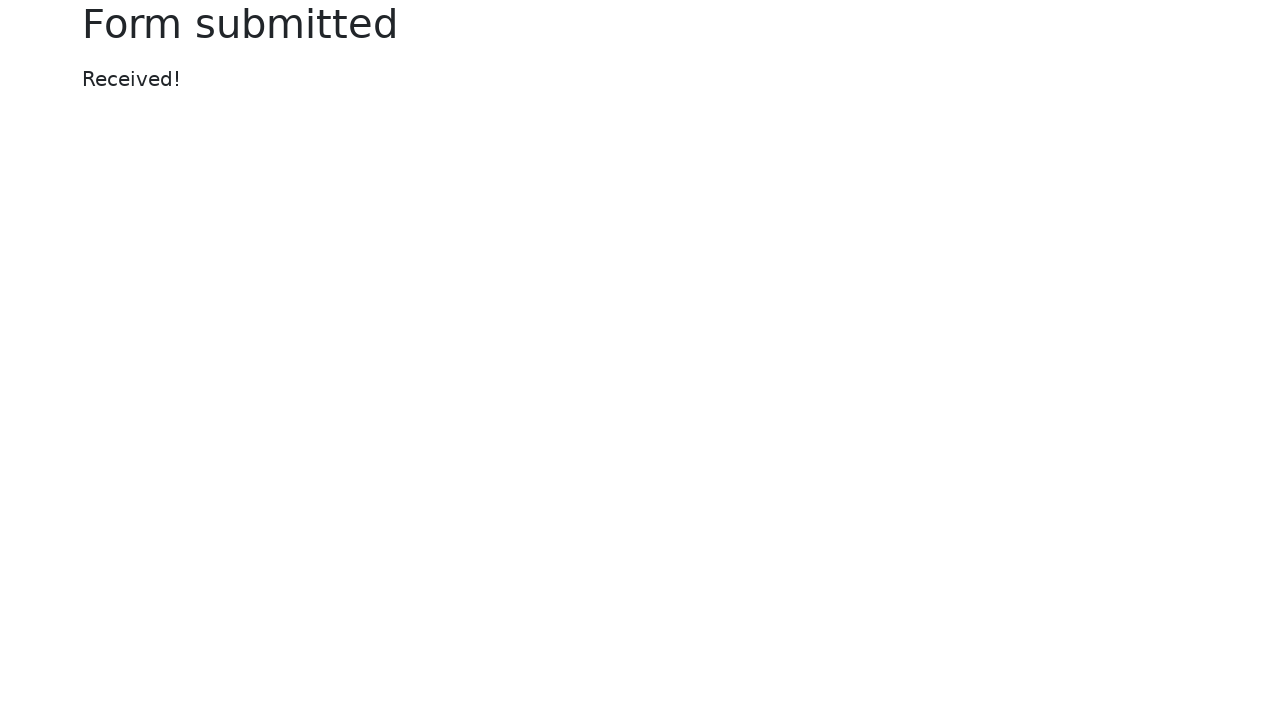

Confirmation message appeared
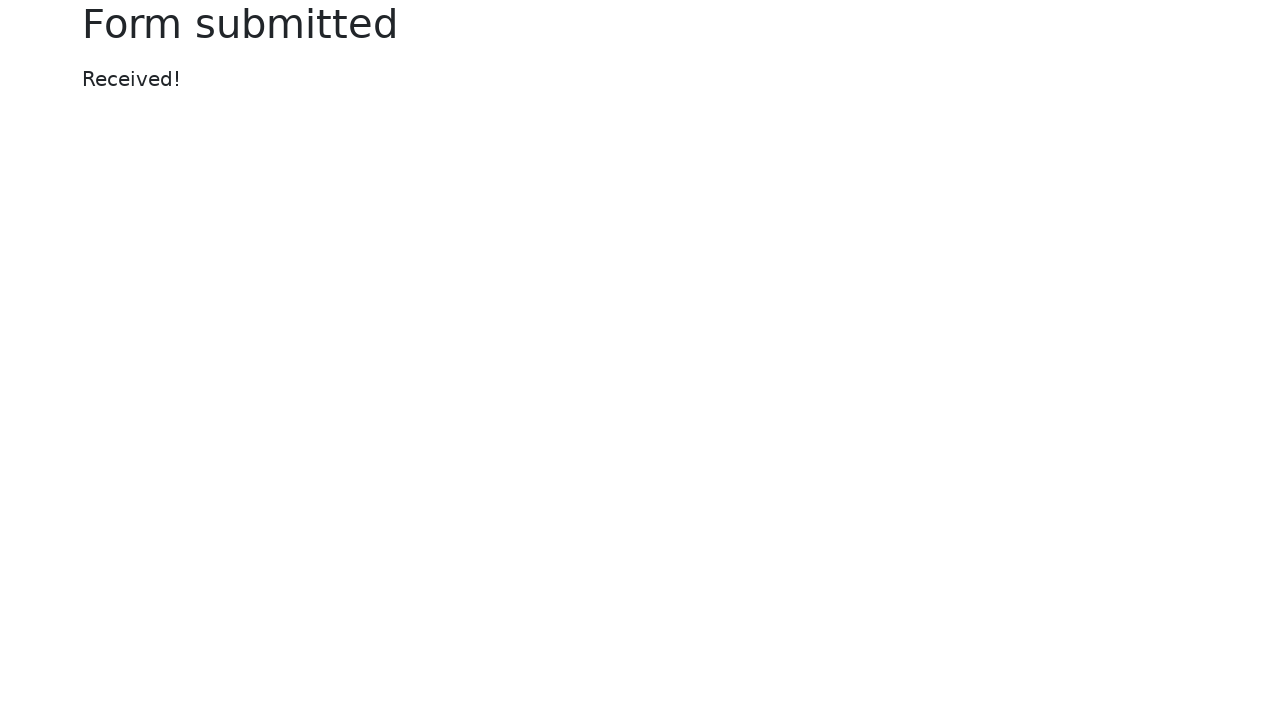

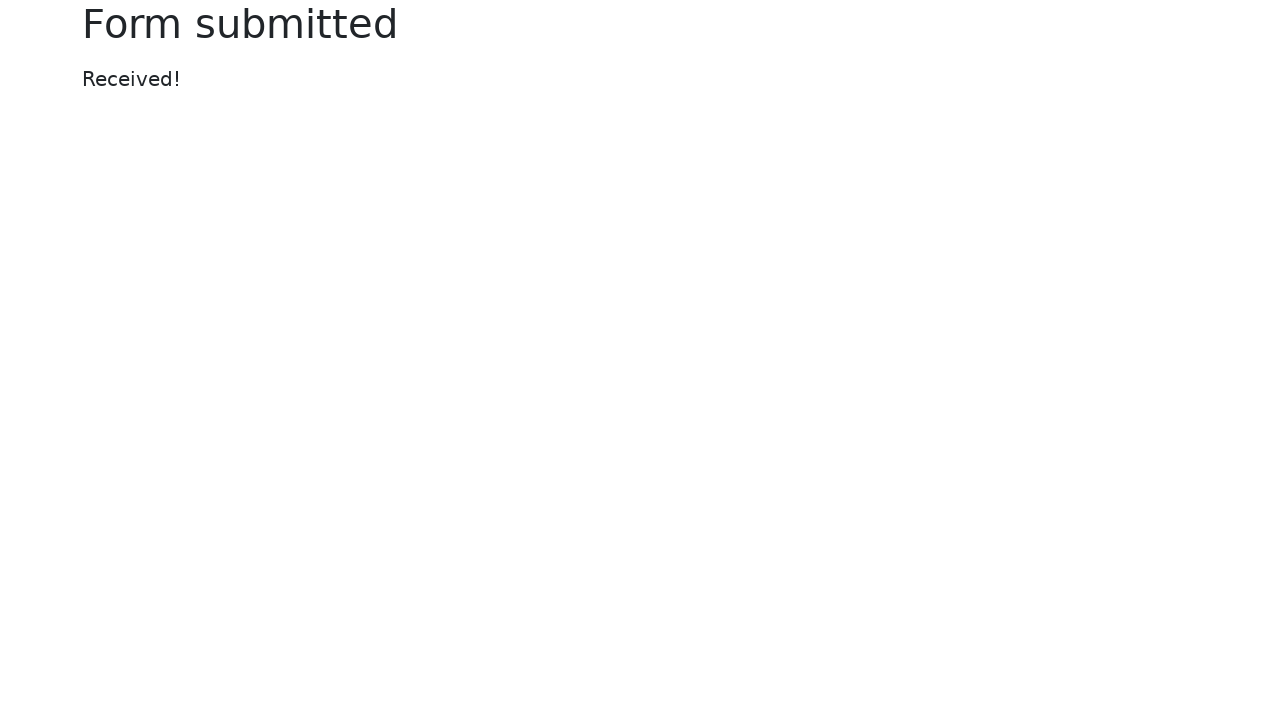